Navigates to a Russian website and clicks on a calendar element to test its interactivity

Starting URL: https://3september.ru/

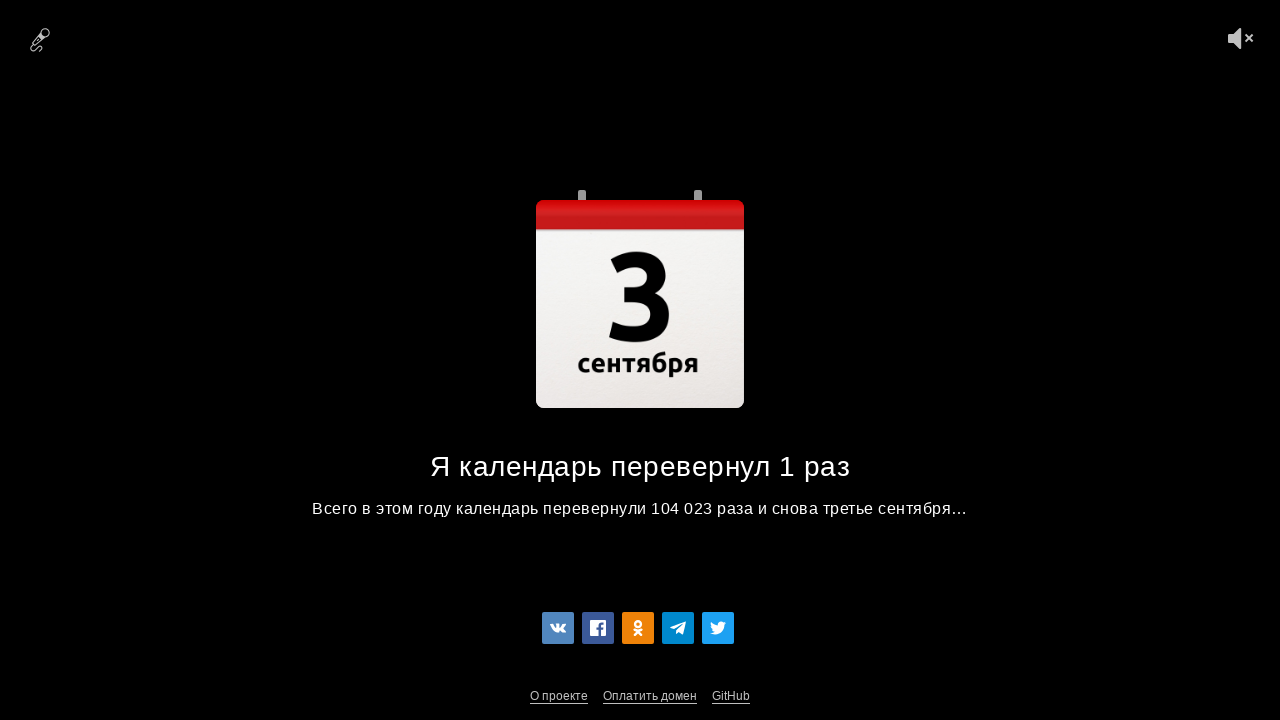

Waited for calendar element to be visible
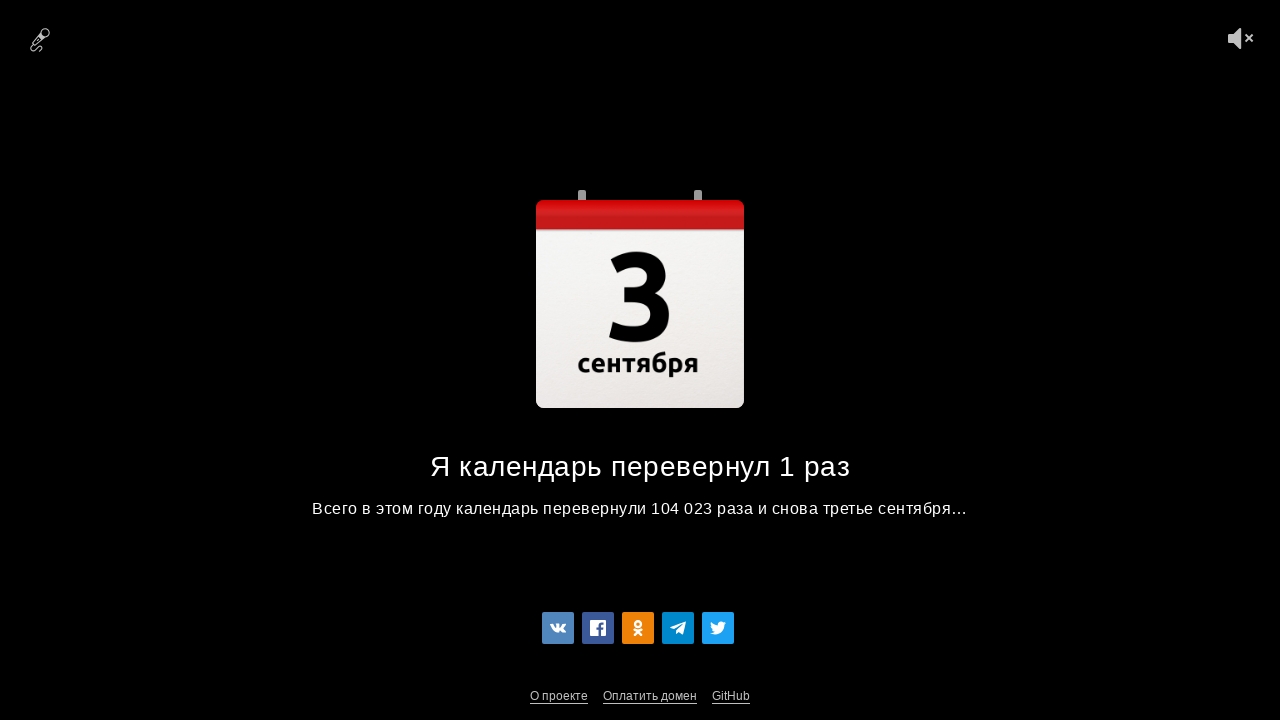

Clicked on the calendar element to test its interactivity at (640, 304) on #calendar
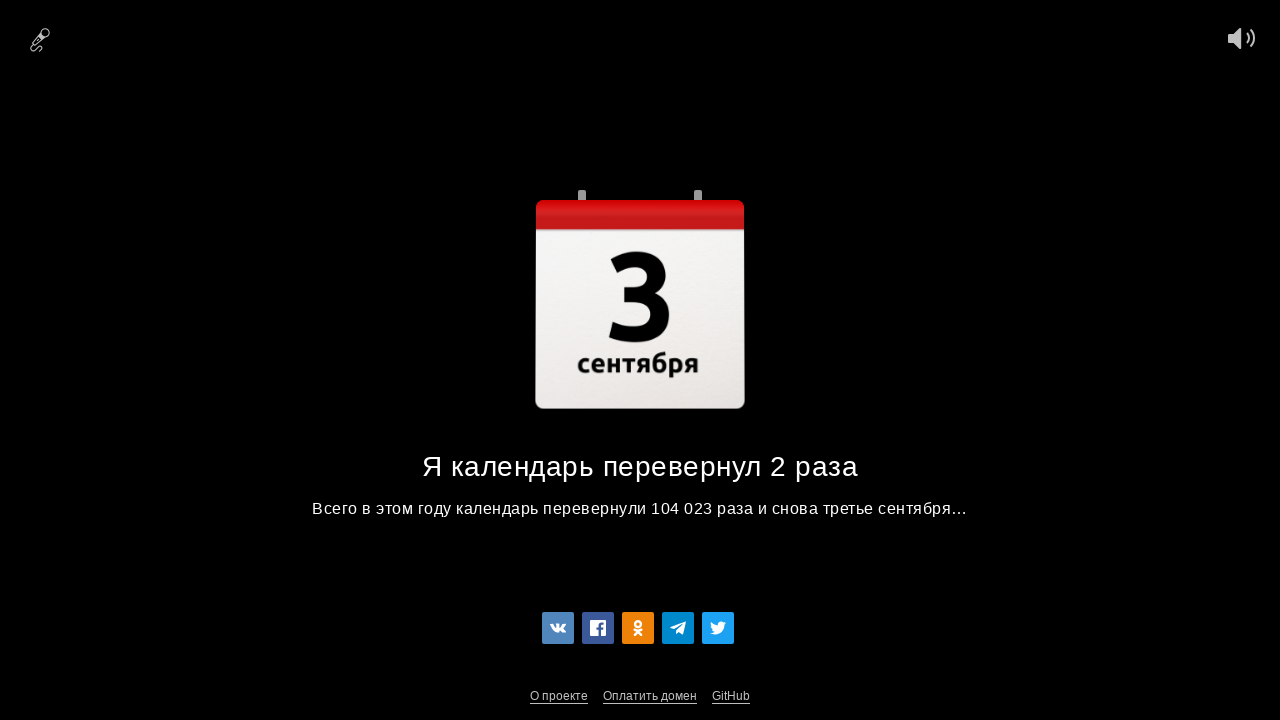

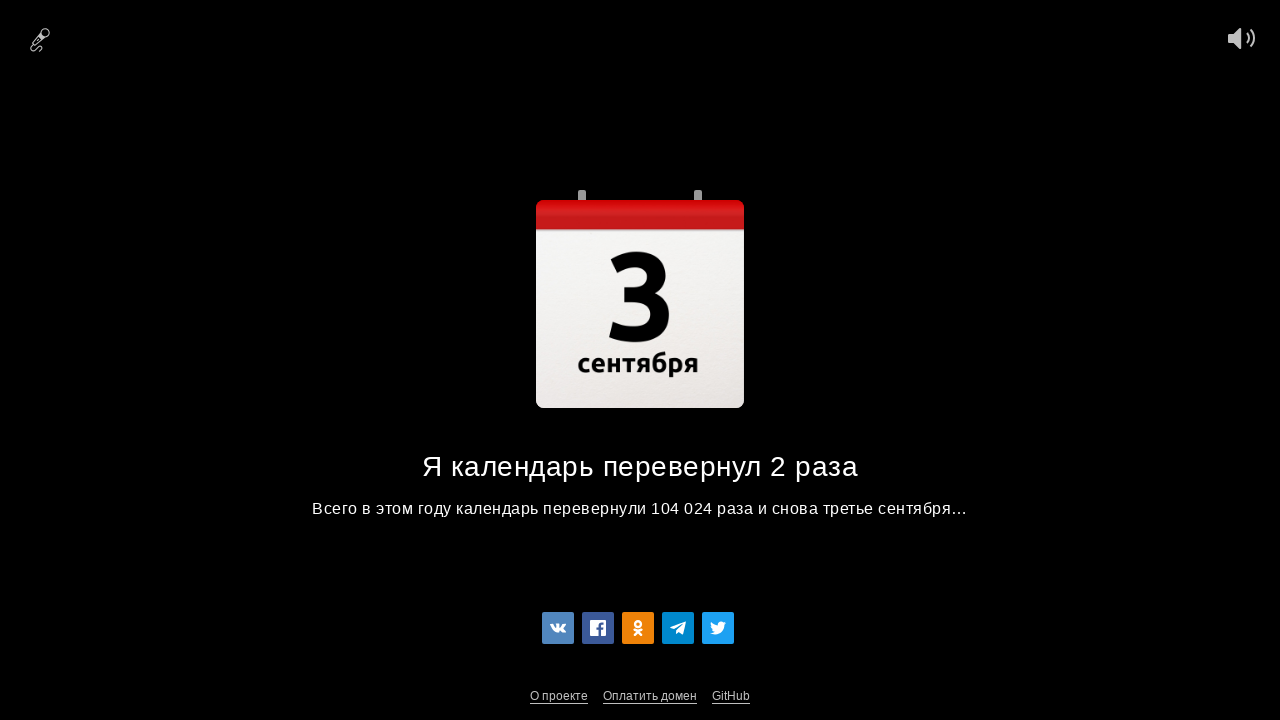